Tests iframe interaction by switching into a frame, clicking a dropdown menu inside the frame, then switching back to main content and clicking a SQL link

Starting URL: https://www.w3schools.com/html/html_iframe.asp

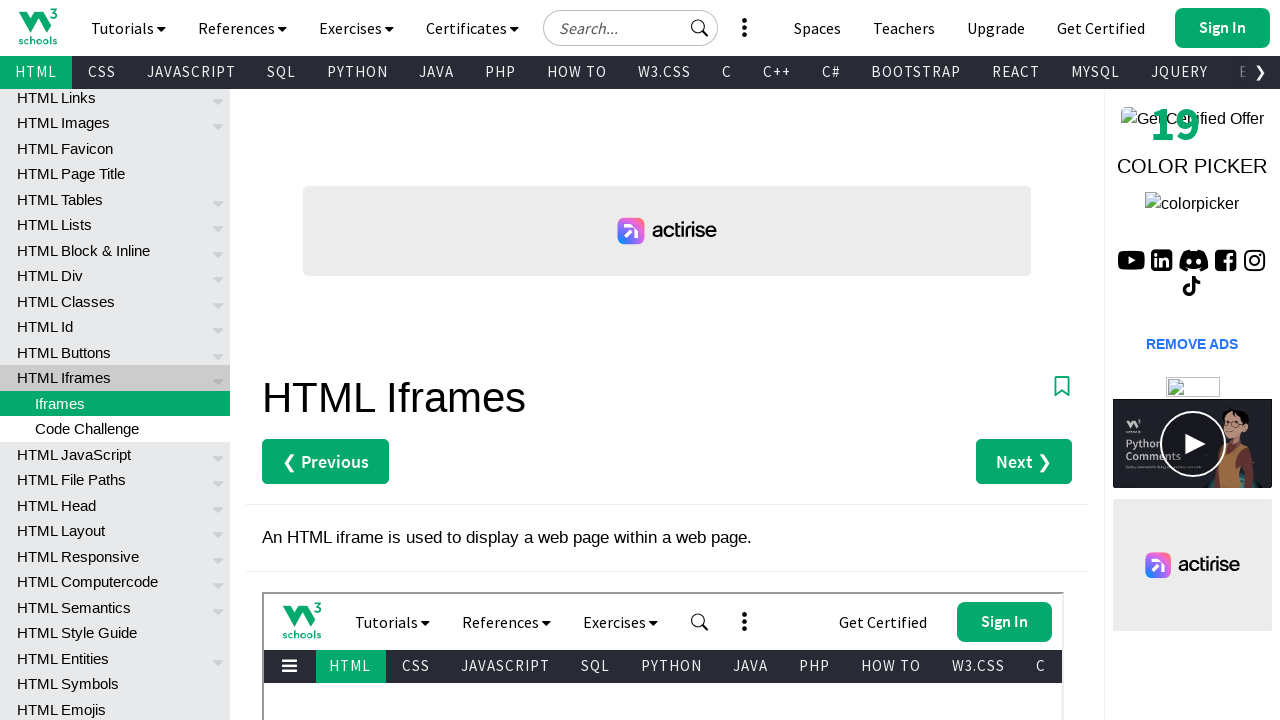

Navigated to iframe test page
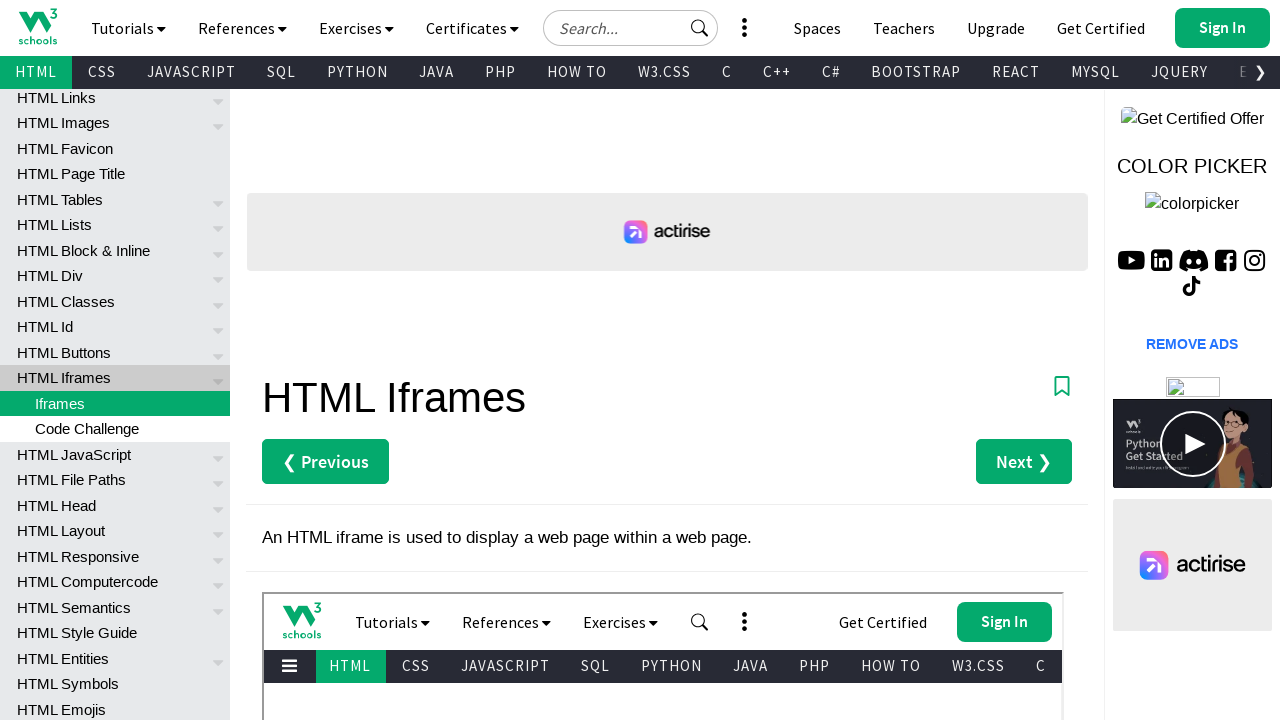

Located iframe element
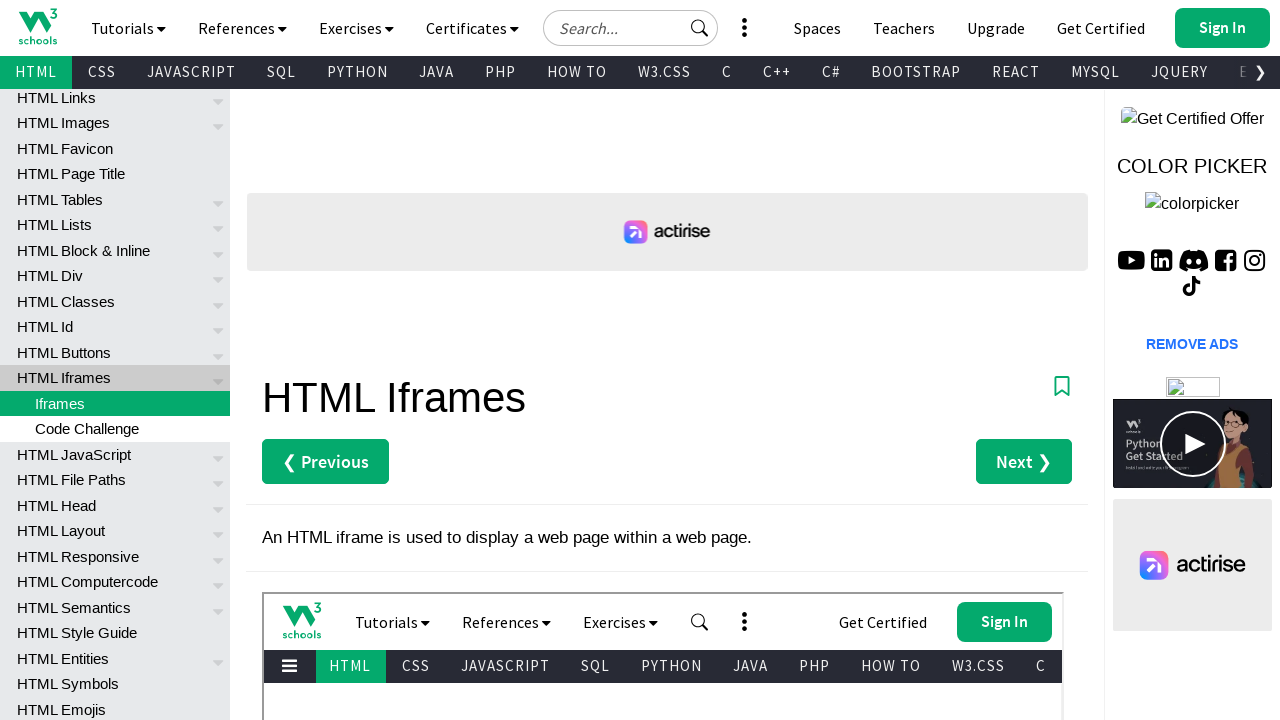

Clicked tutorials dropdown menu inside iframe at (392, 622) on iframe[src*='default.asp'] >> internal:control=enter-frame >> nav[class*='tnb-de
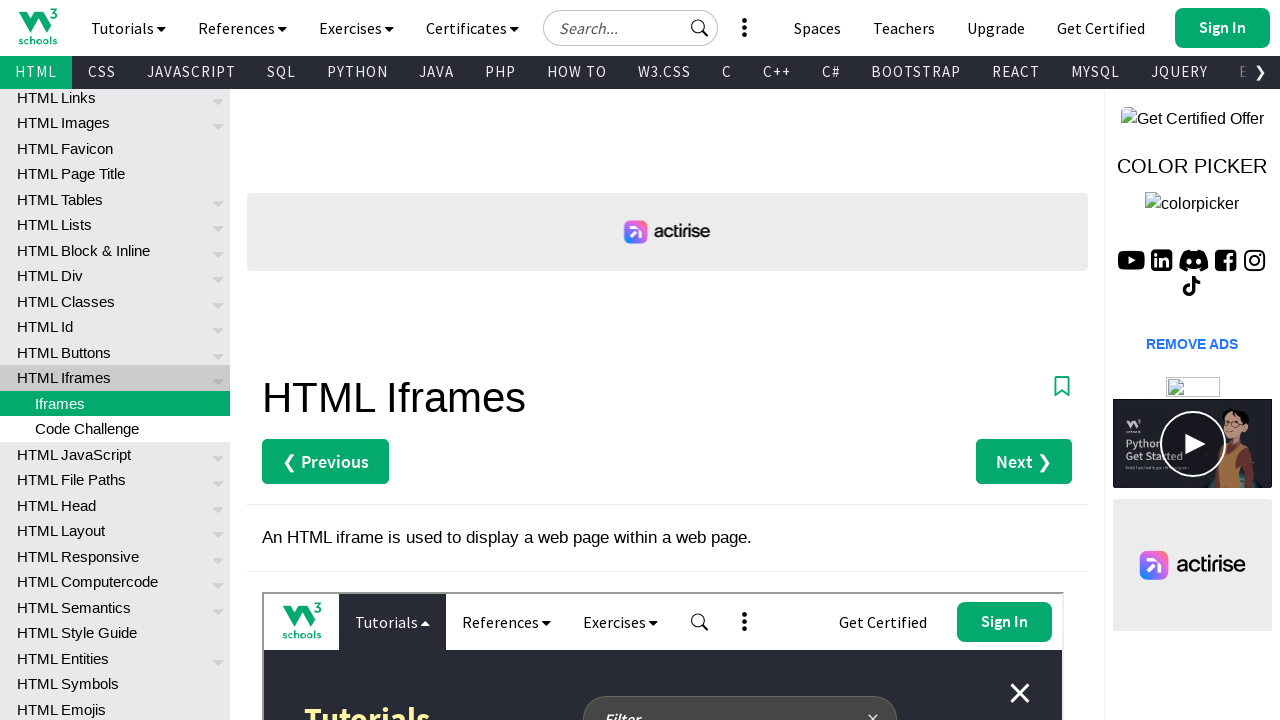

Clicked SQL link in main content after switching back from iframe at (282, 72) on (//a[text()='SQL'])[1]
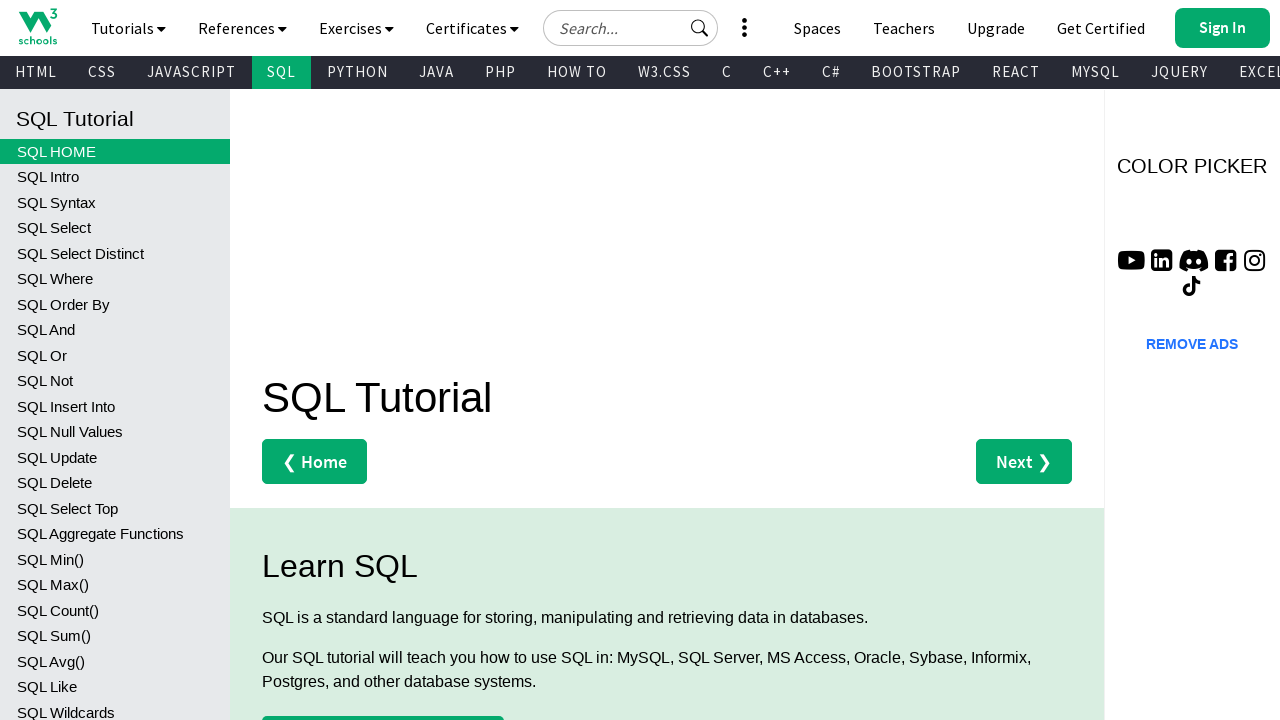

Waited for page to load
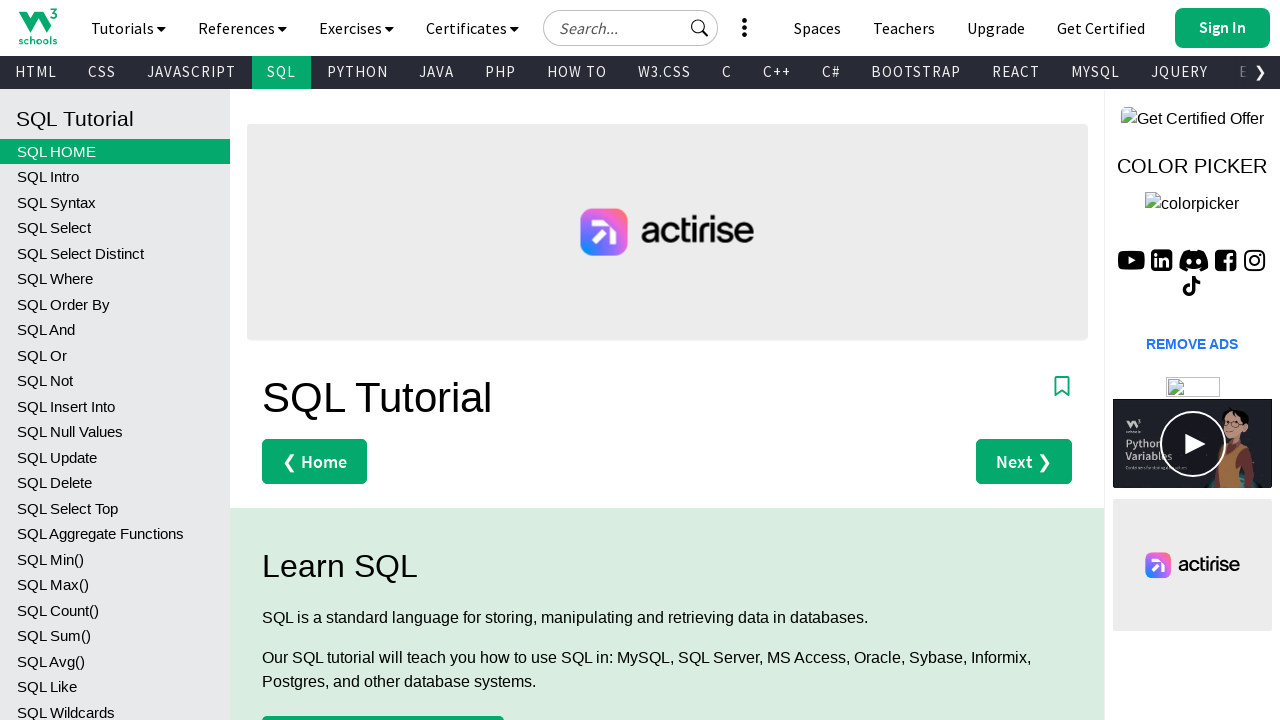

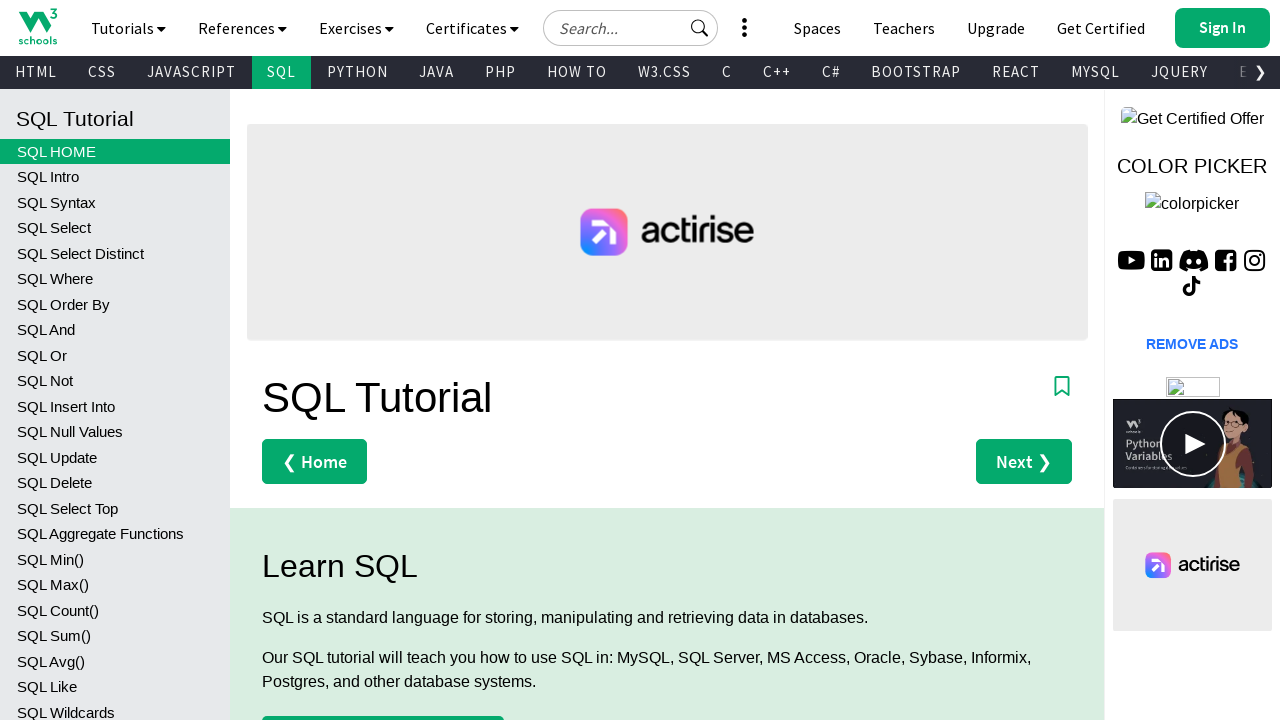